Navigates to the Triumph Motorcycles India website and loads the homepage

Starting URL: https://www.triumphmotorcycles.in/

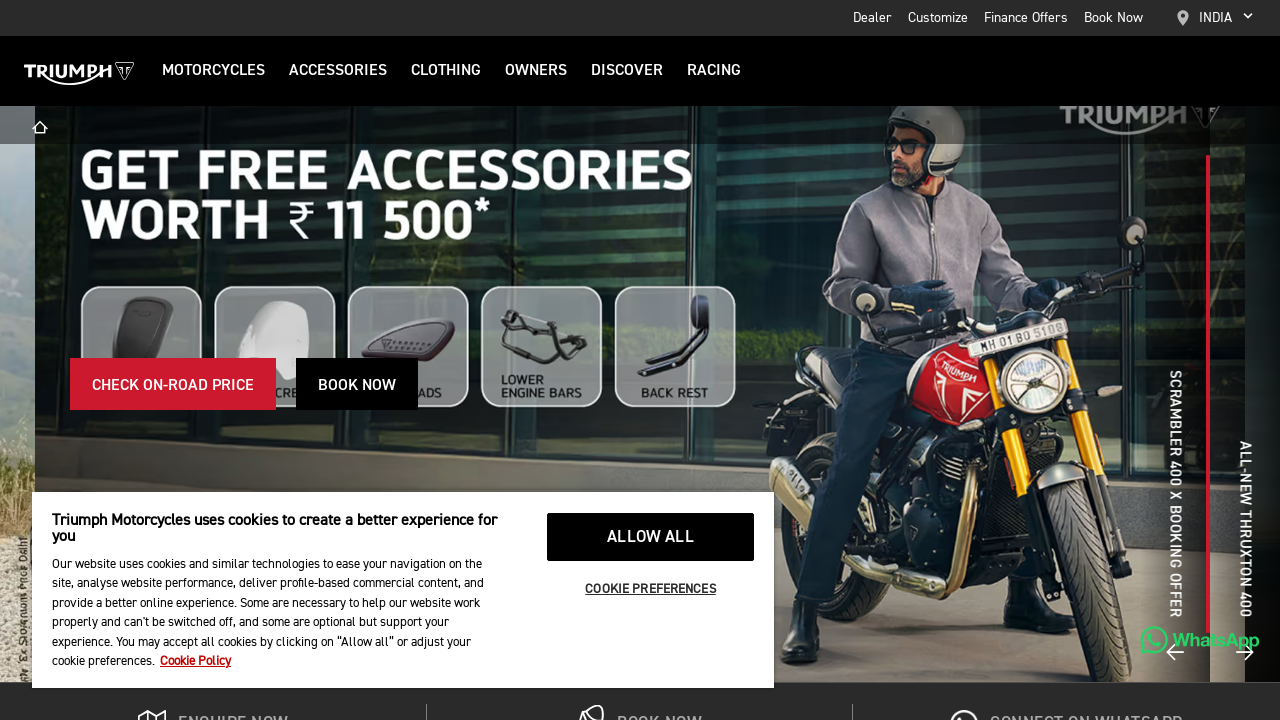

Waited for Triumph Motorcycles India homepage to fully load (networkidle)
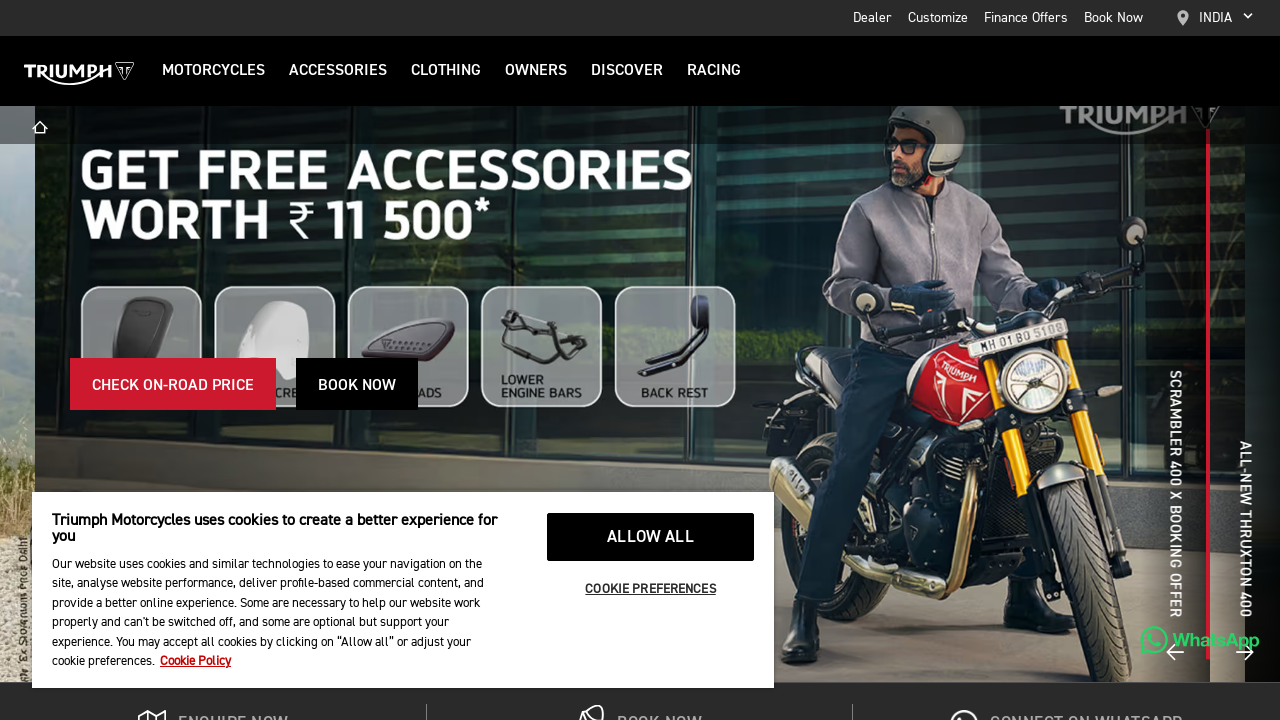

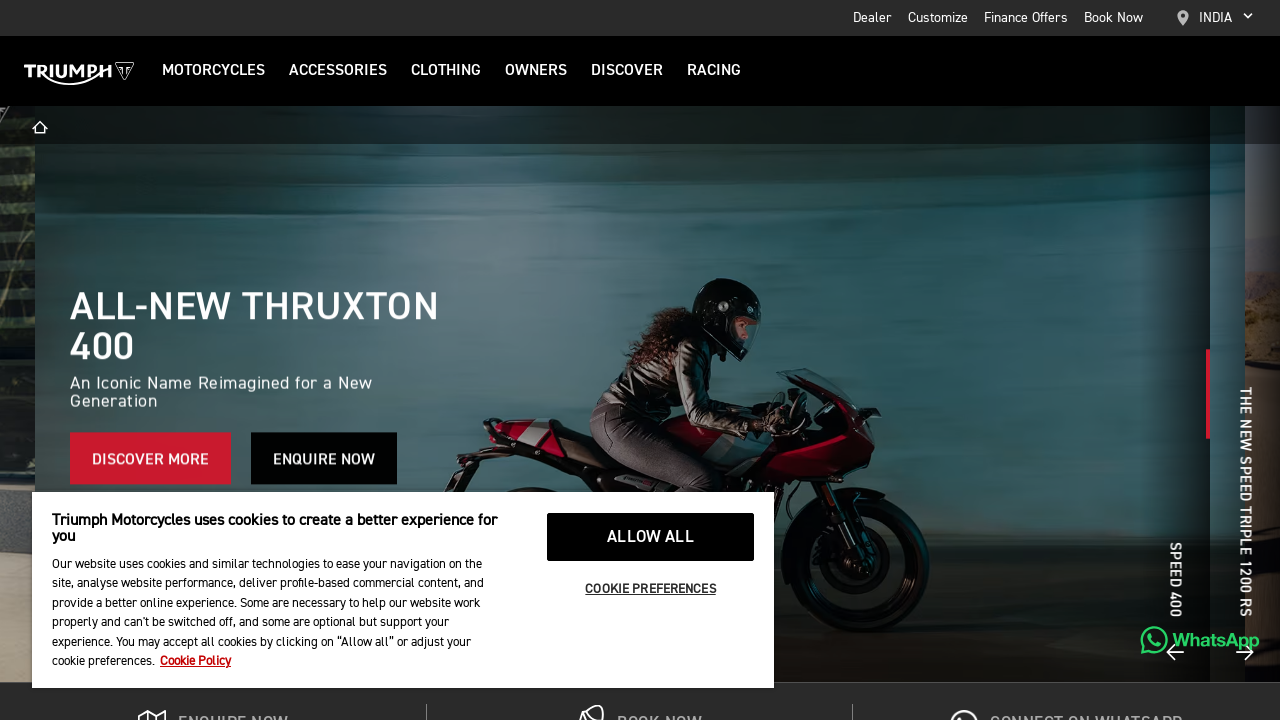